Tests automation practice page by selecting radio buttons, entering country details, selecting dropdown options, clicking checkboxes, navigating between windows, and entering text input

Starting URL: https://rahulshettyacademy.com/AutomationPractice/

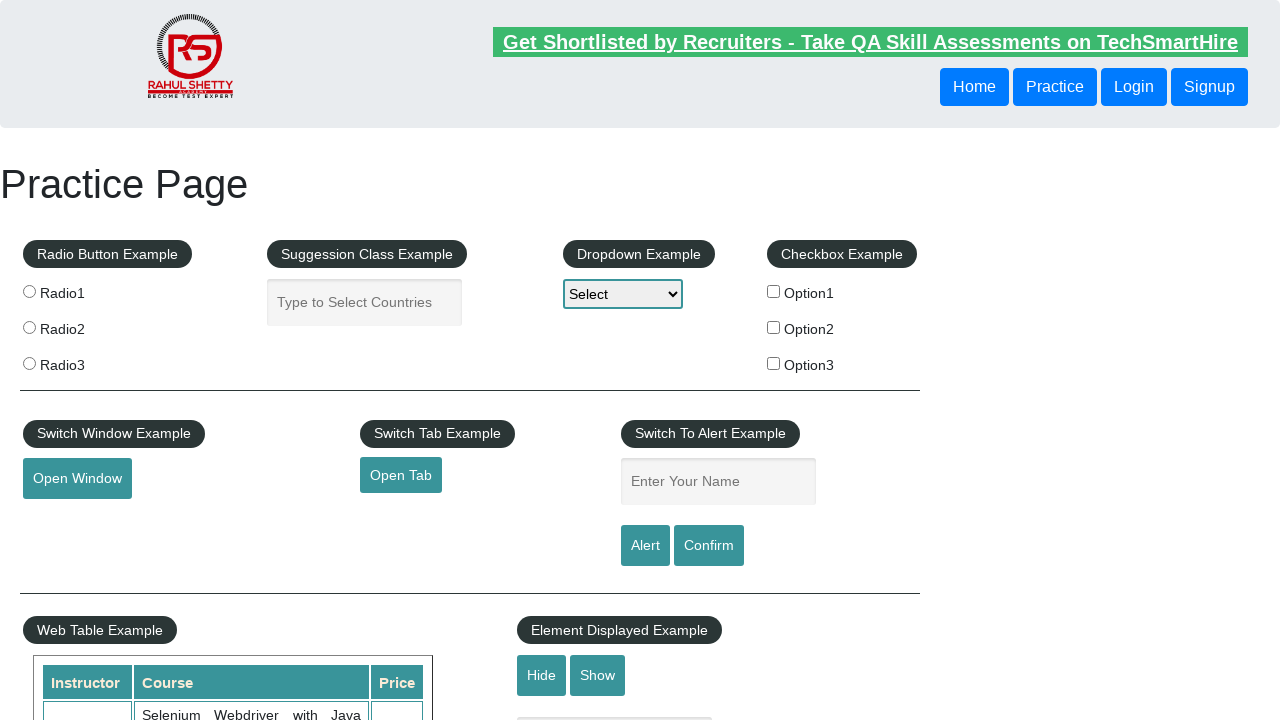

Clicked checkbox at (774, 291) on input[type='checkbox']
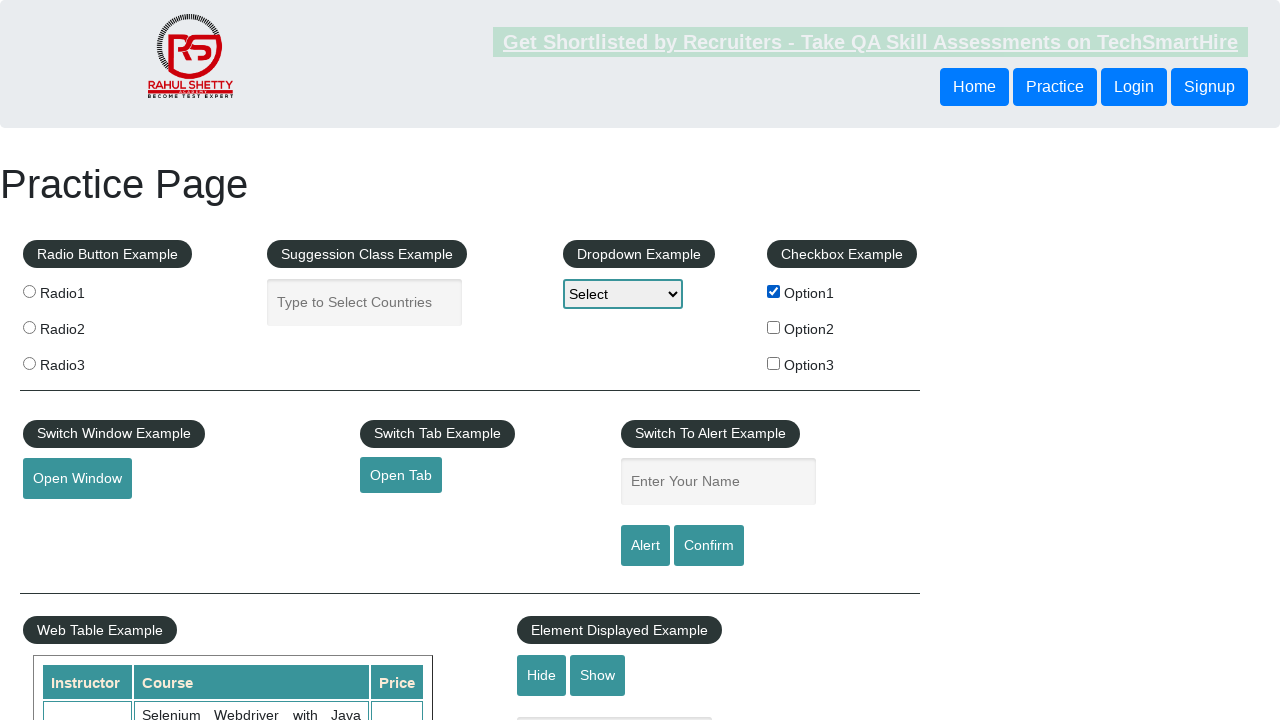

Entered 'India' in country autocomplete field on input#autocomplete
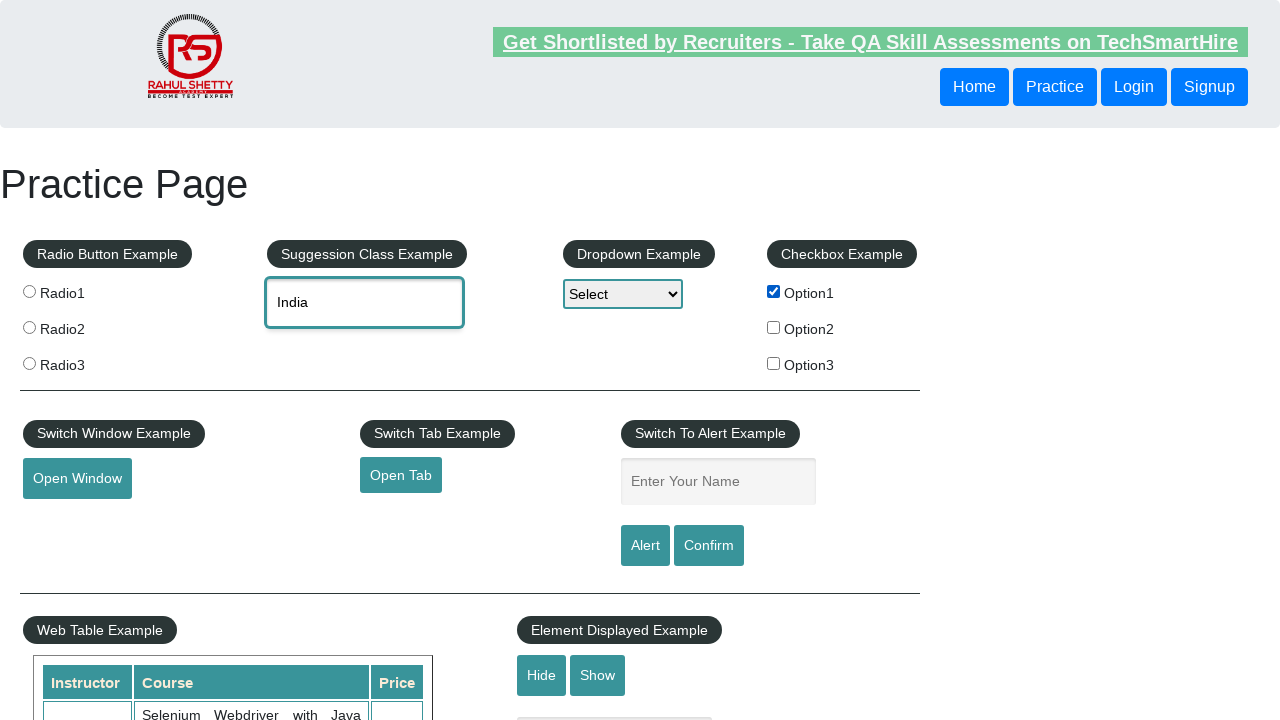

Selected option at index 2 from dropdown on select#dropdown-class-example
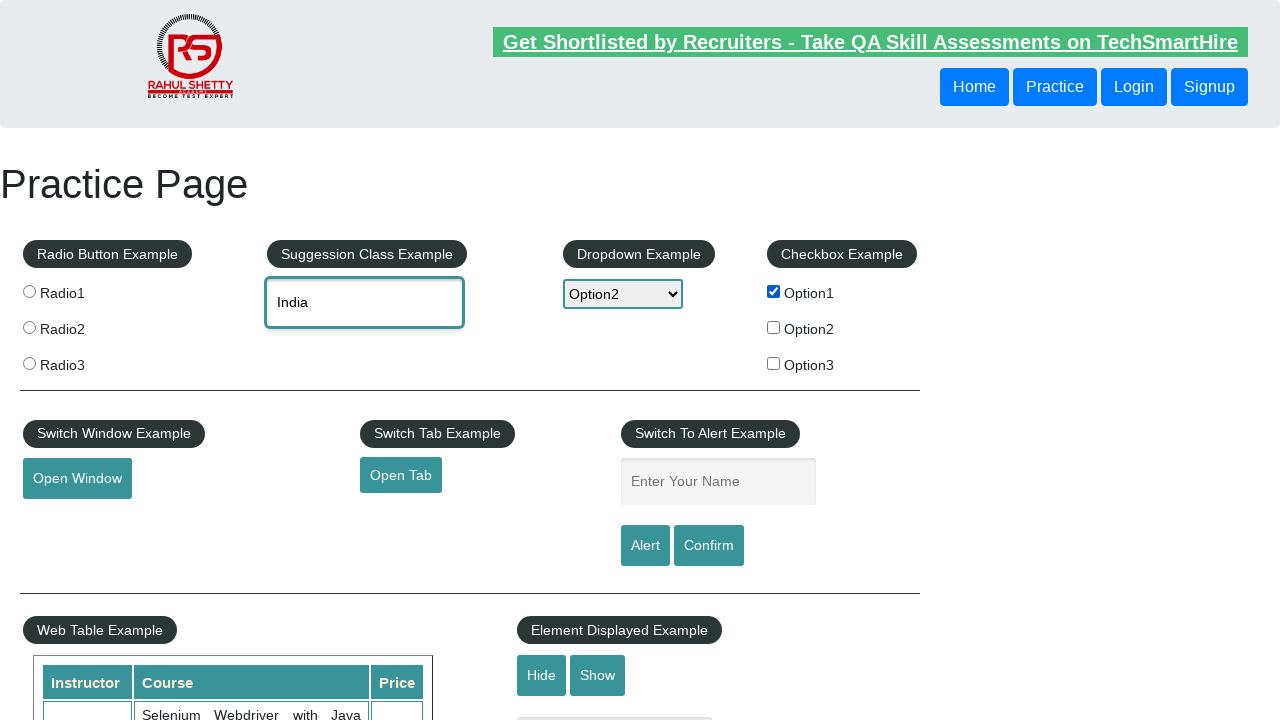

Clicked option1 checkbox at (774, 291) on input[value='option1']
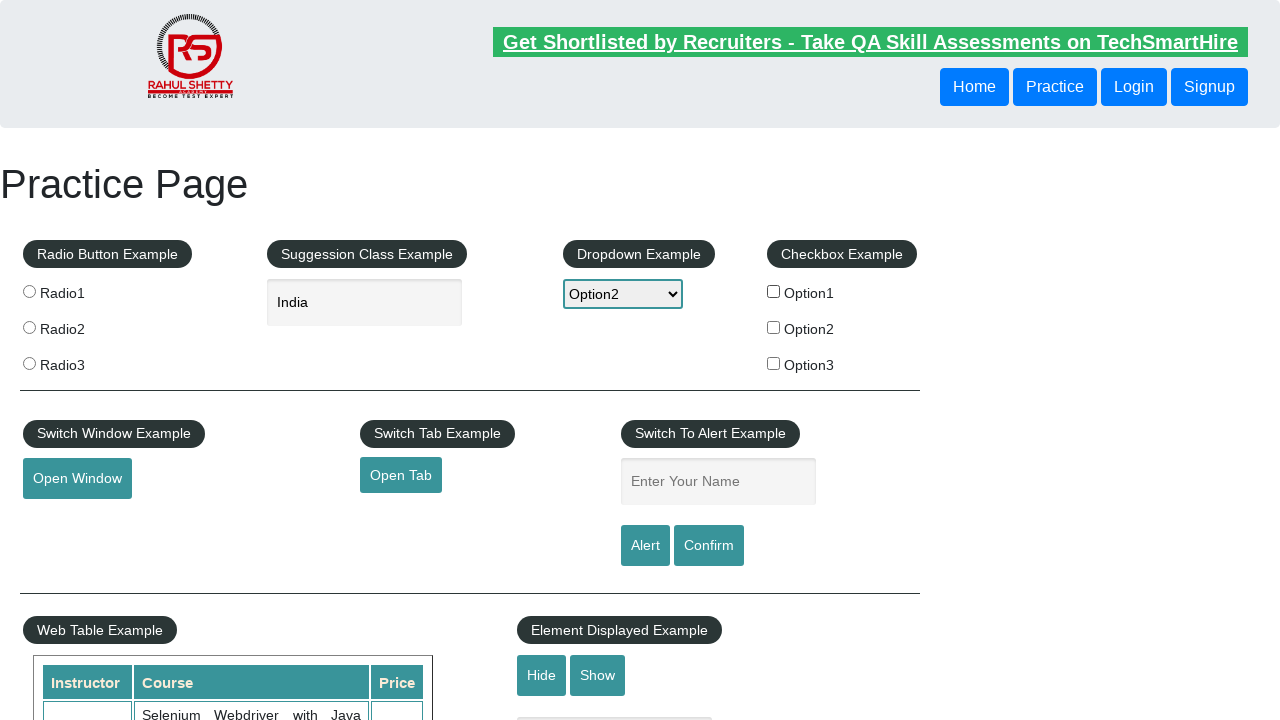

Clicked option2 checkbox at (774, 327) on input[value='option2']
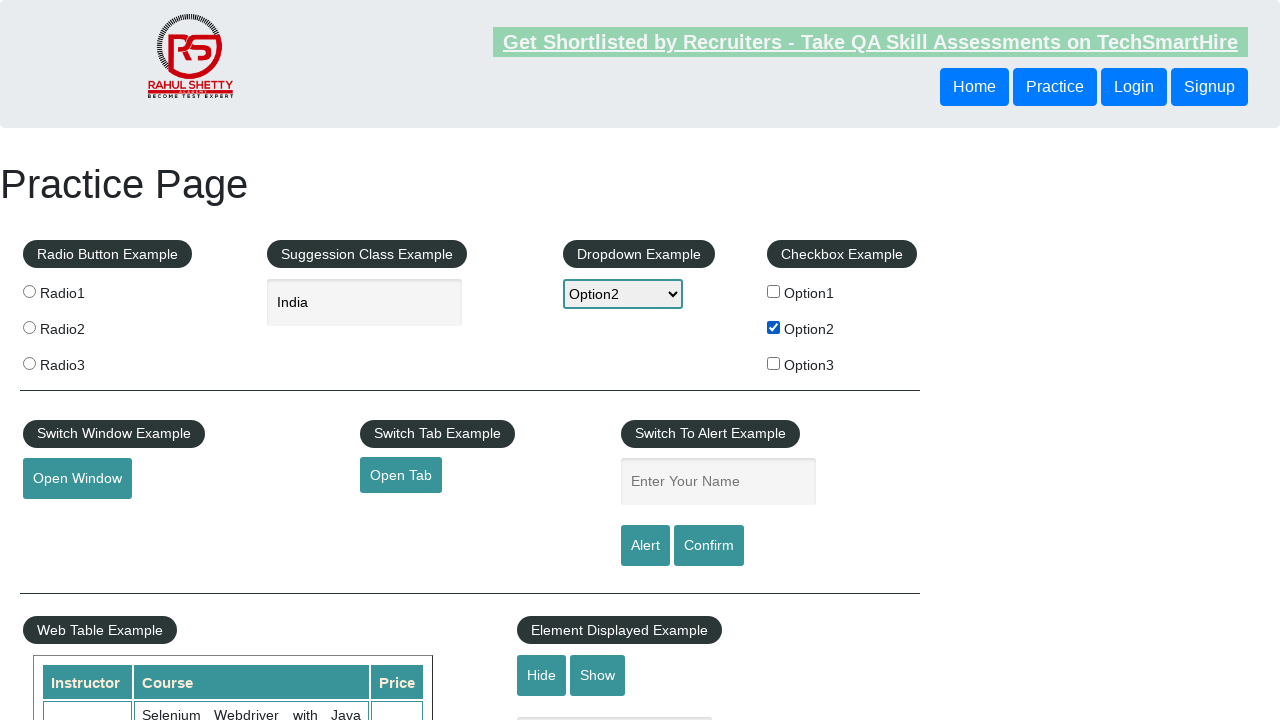

Clicked option3 checkbox at (774, 363) on input[value='option3']
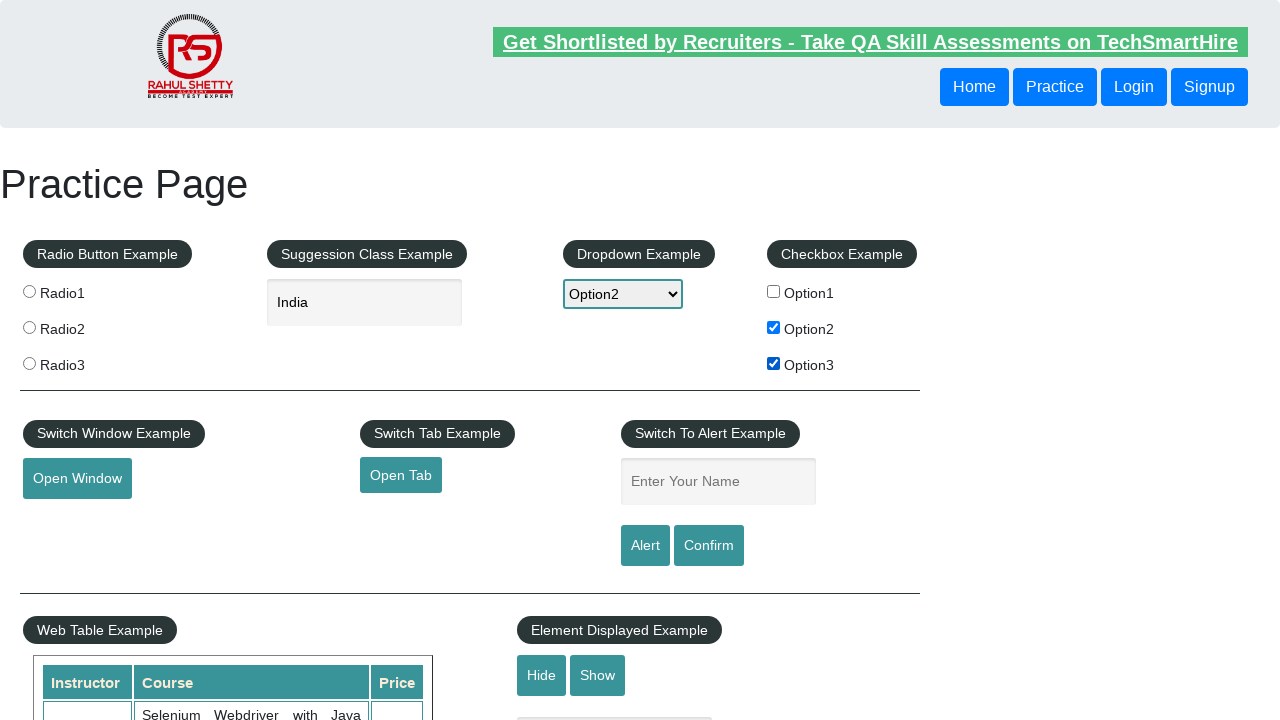

Clicked open window button at (77, 479) on #openwindow
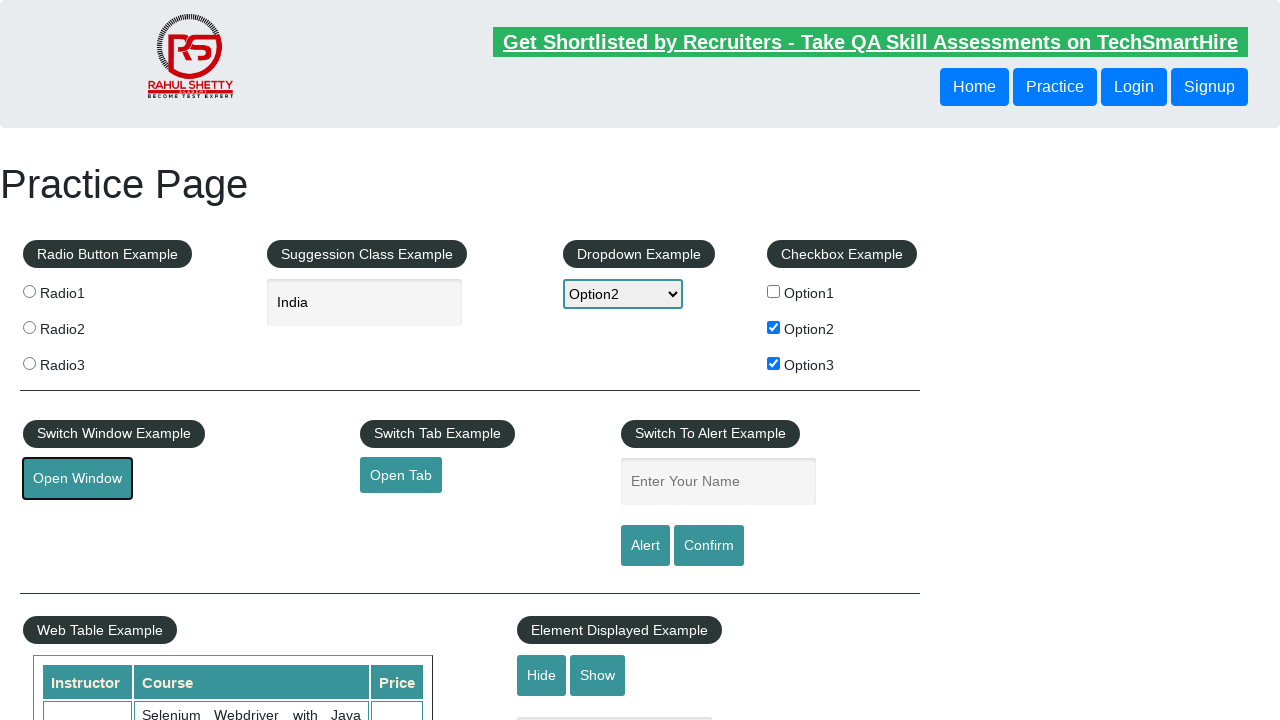

Waited 1000ms for new window to open
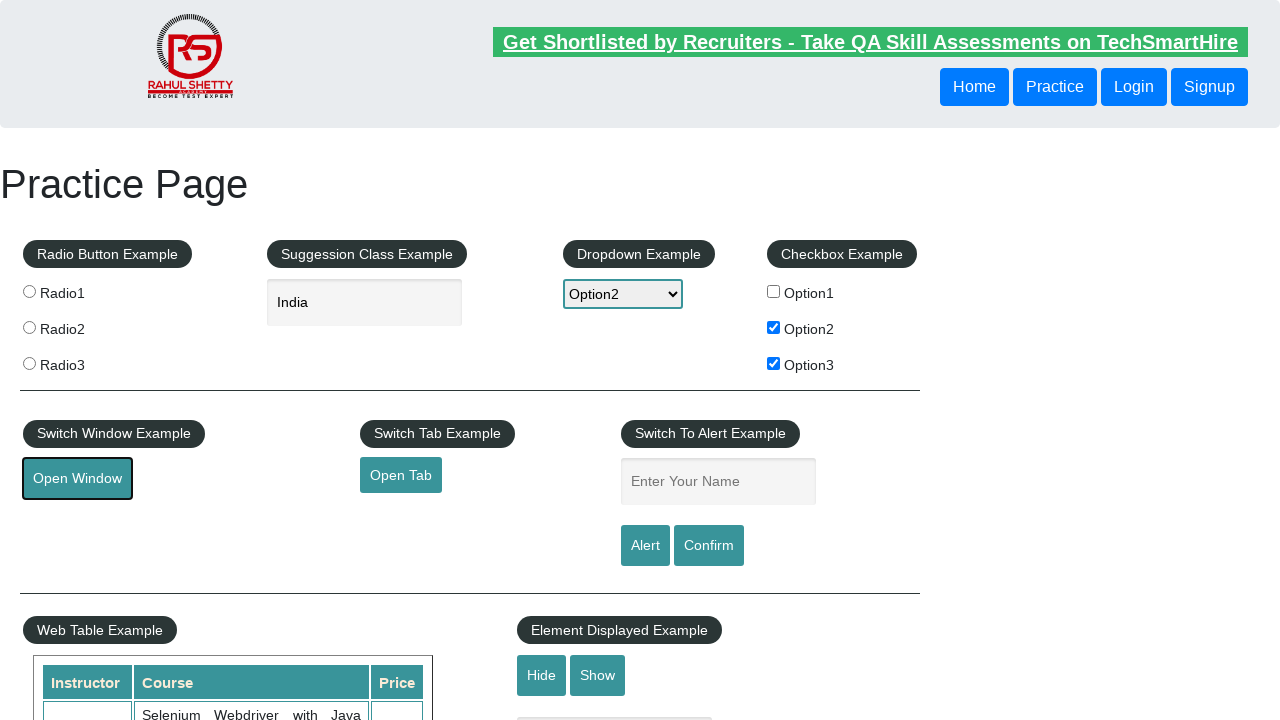

Clicked open tab button at (401, 475) on #opentab
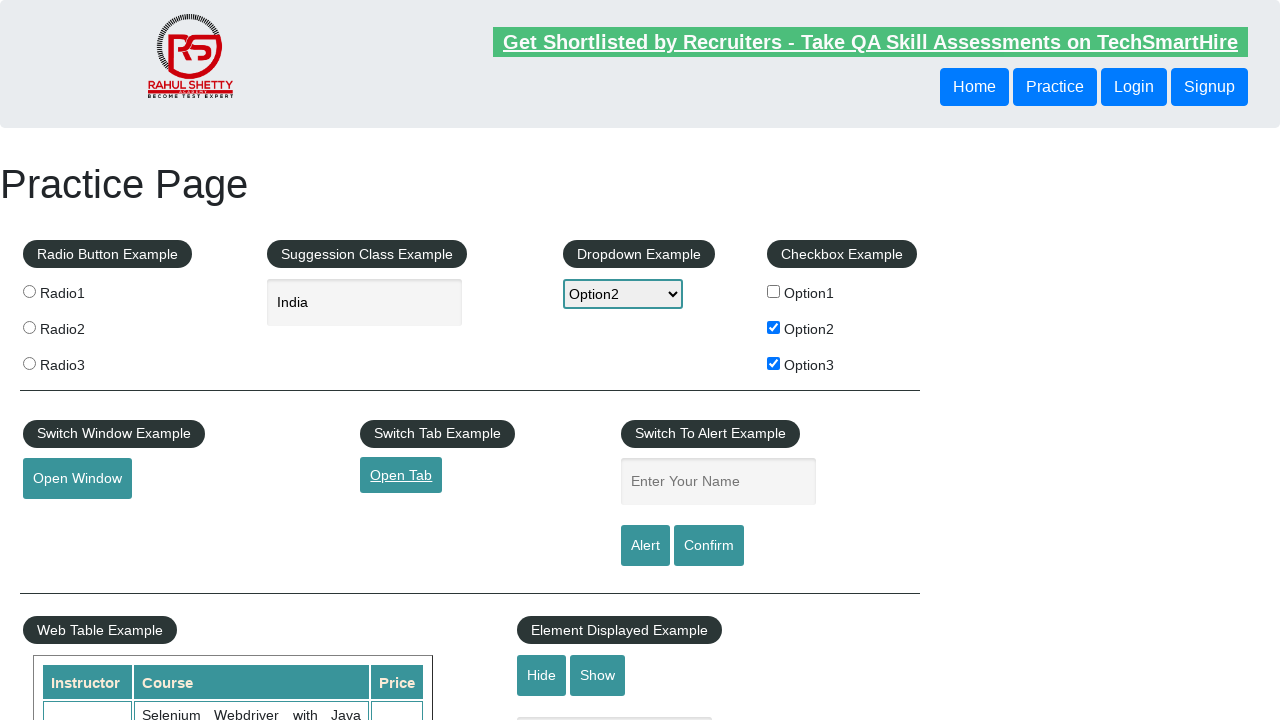

Entered 'raj' in name input field on #name
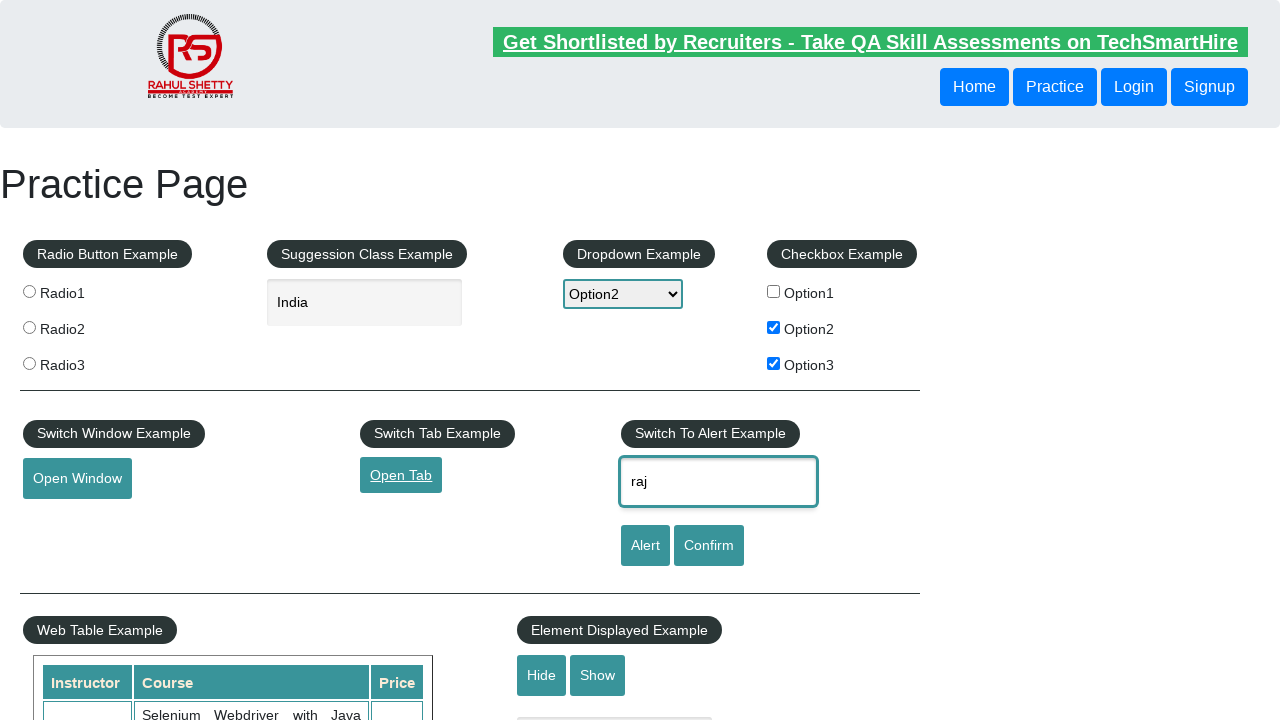

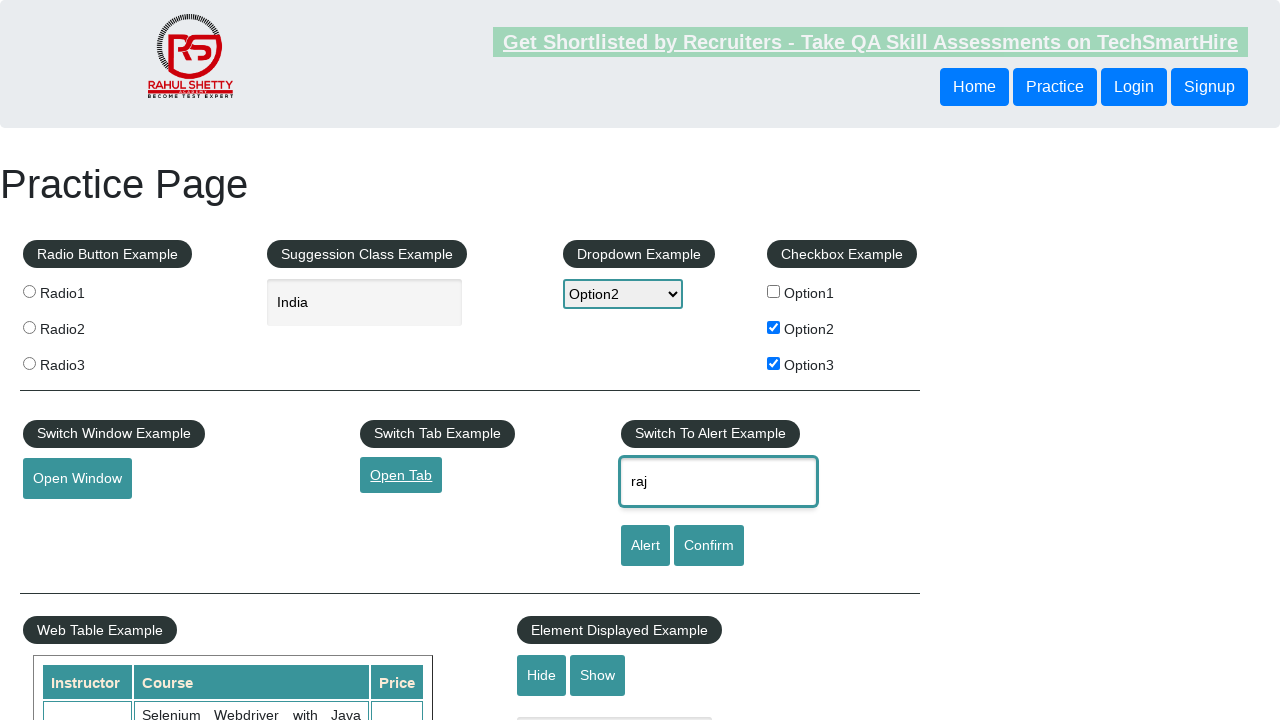